Tests dropdown functionality by selecting options using different methods (by index and by visible text) and verifying the selections on a dropdown element.

Starting URL: https://the-internet.herokuapp.com/dropdown

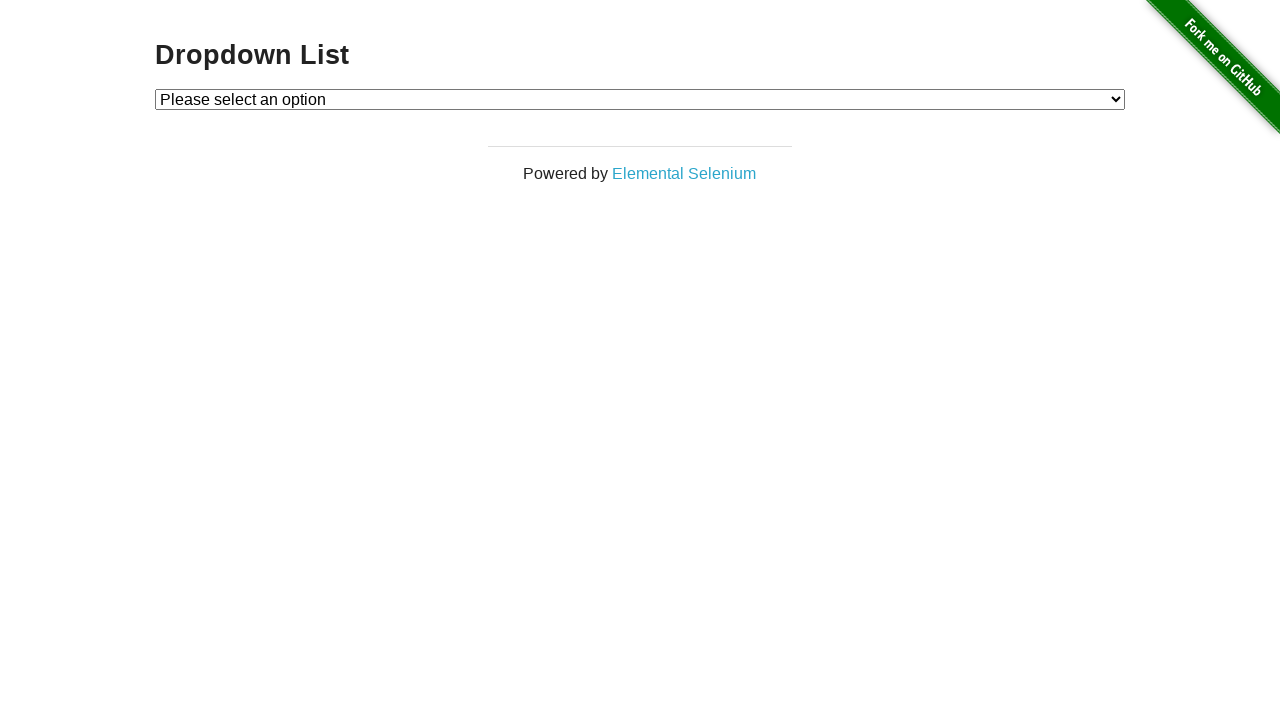

Selected Option 1 by index 1 from dropdown on #dropdown
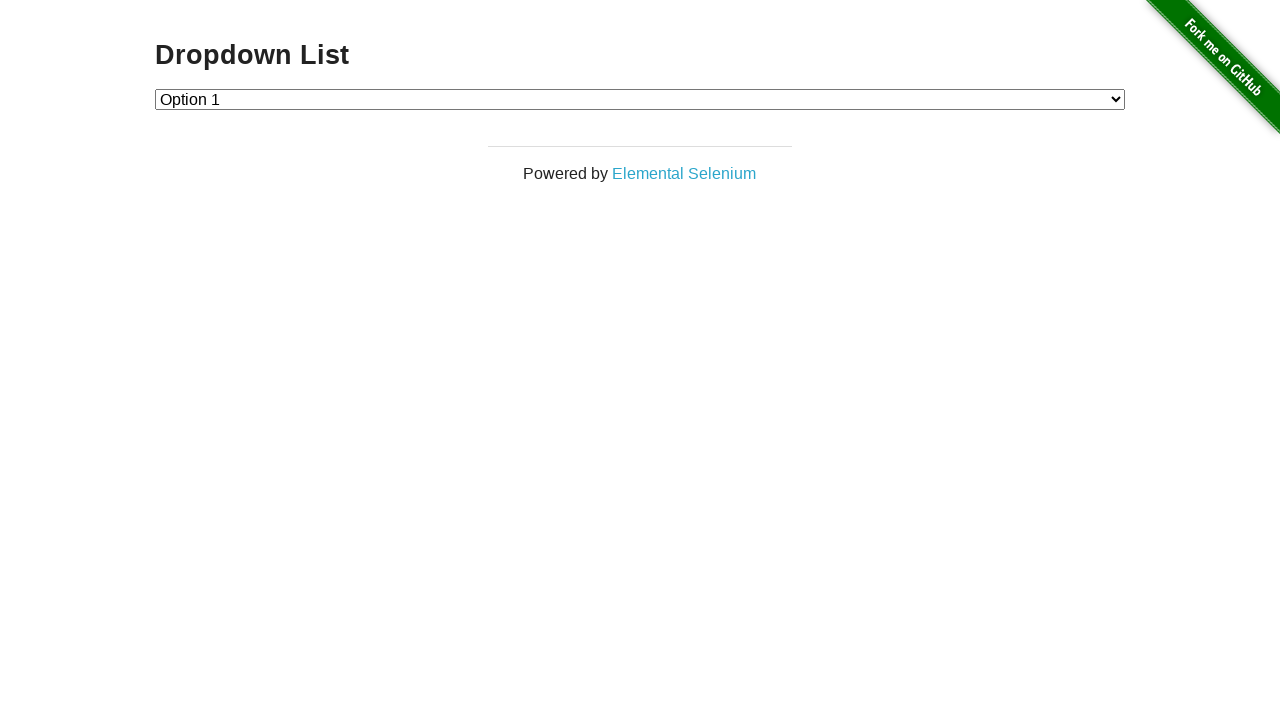

Selected Option 2 by value '2' from dropdown on #dropdown
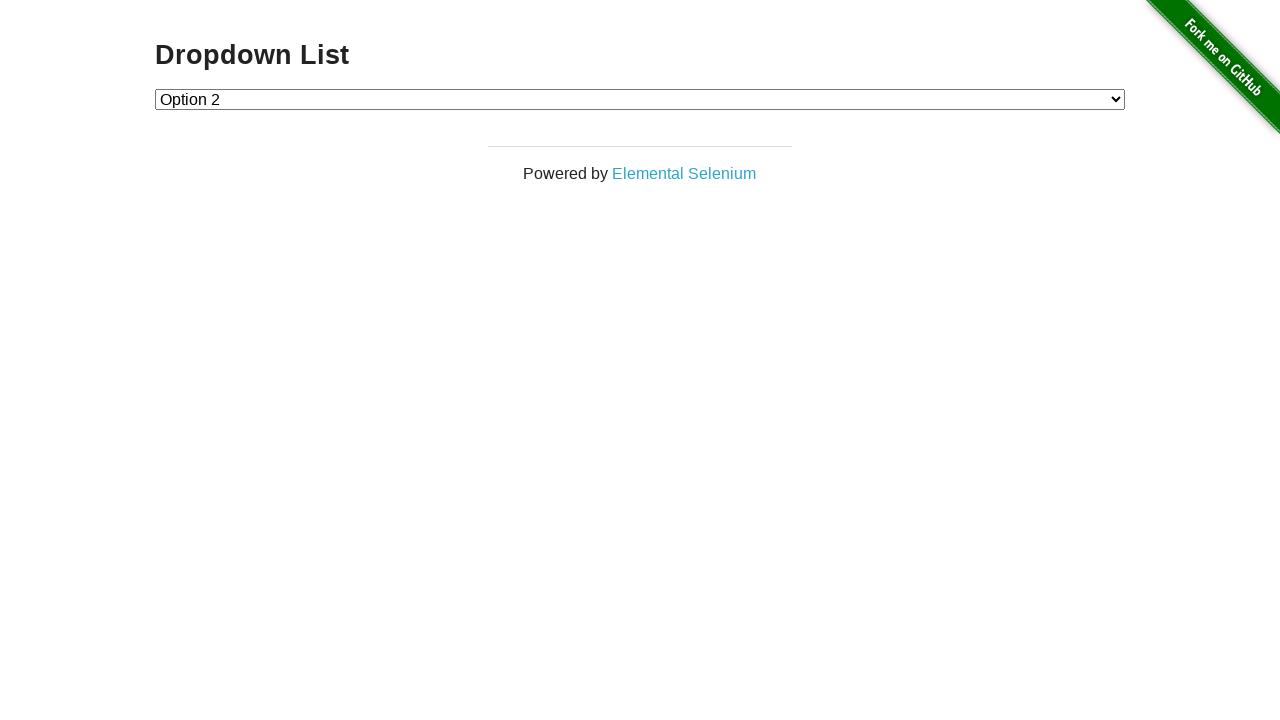

Selected Option 1 by visible text label from dropdown on #dropdown
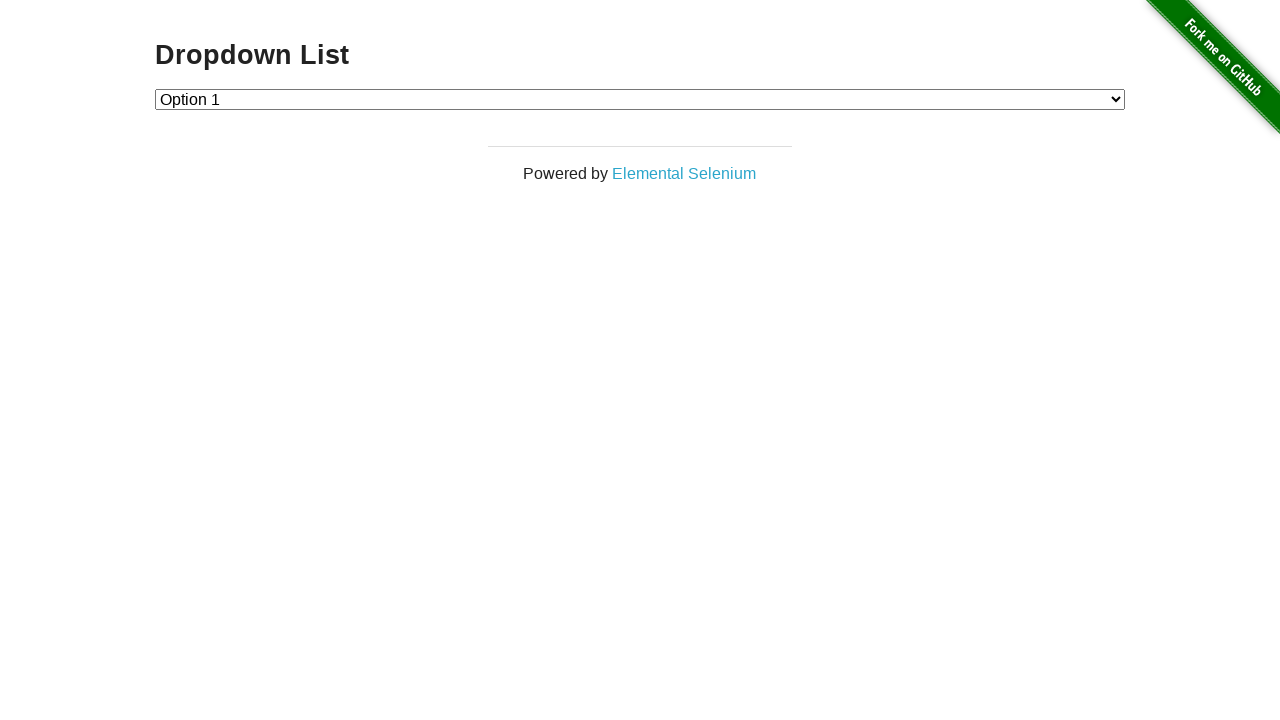

Verified dropdown element is present and loaded
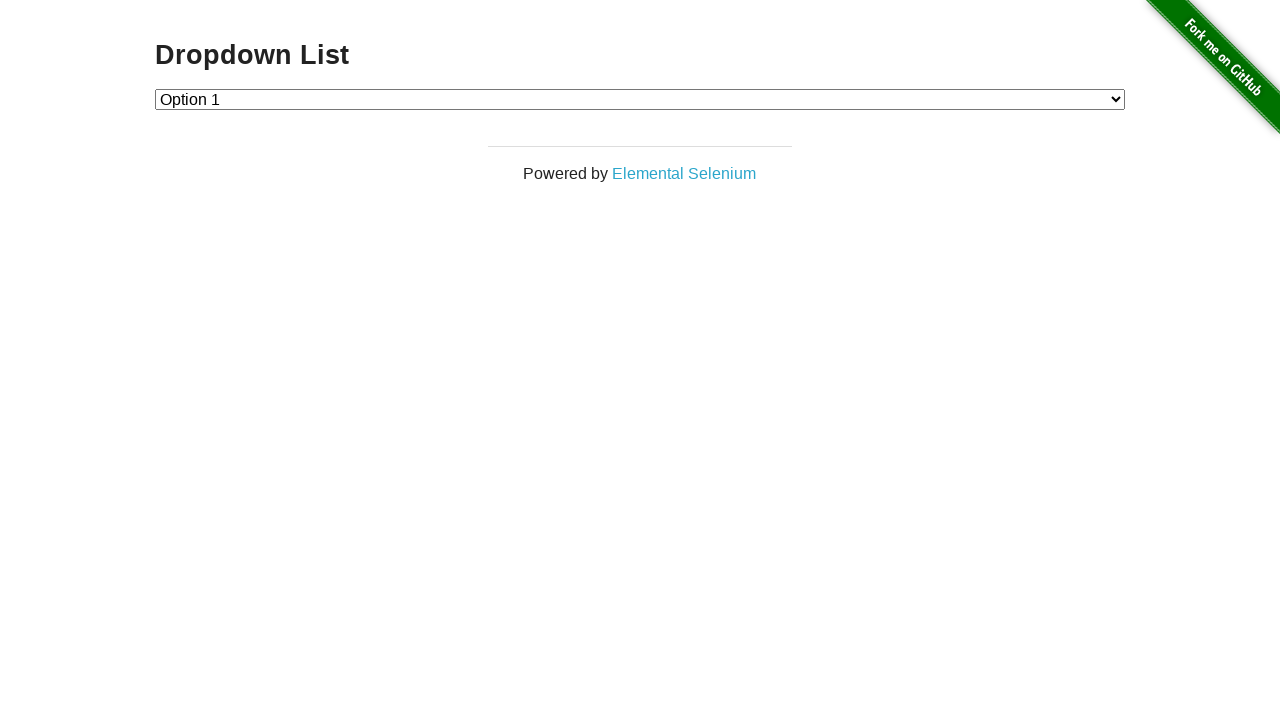

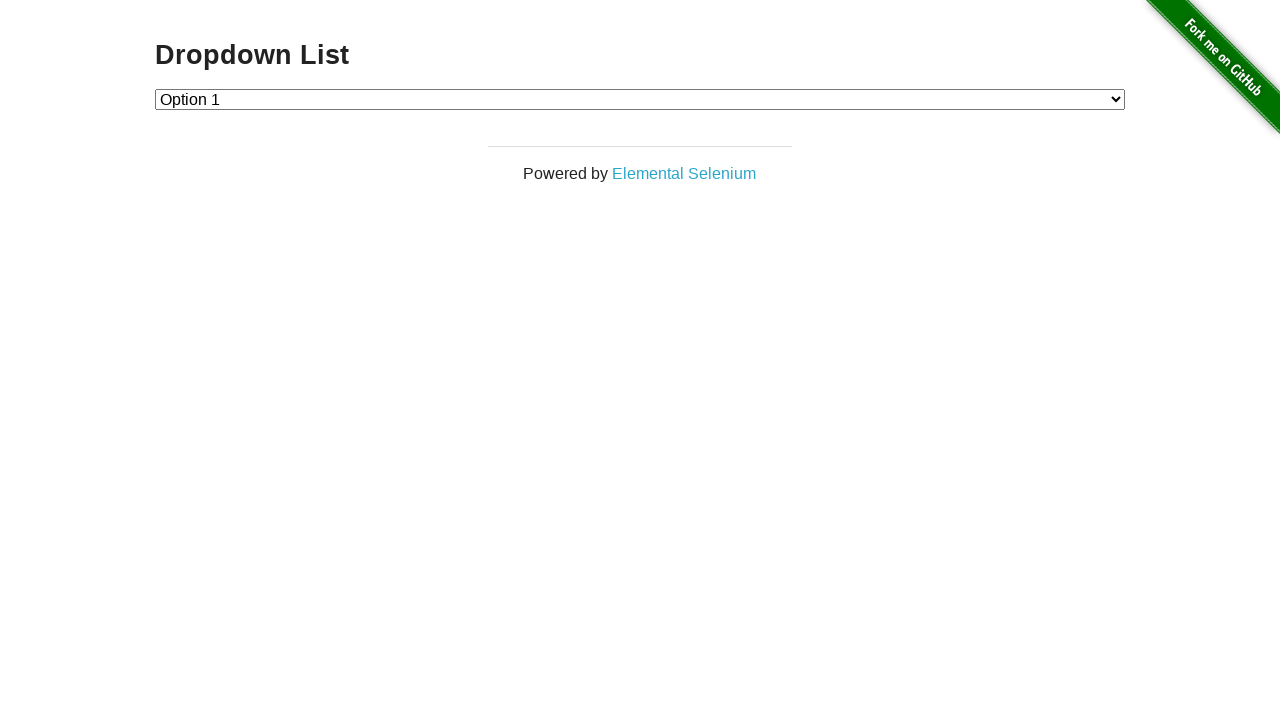